Tests the search functionality on python.org by entering "pycon" in the search box and submitting the search, then verifying results are found.

Starting URL: http://www.python.org

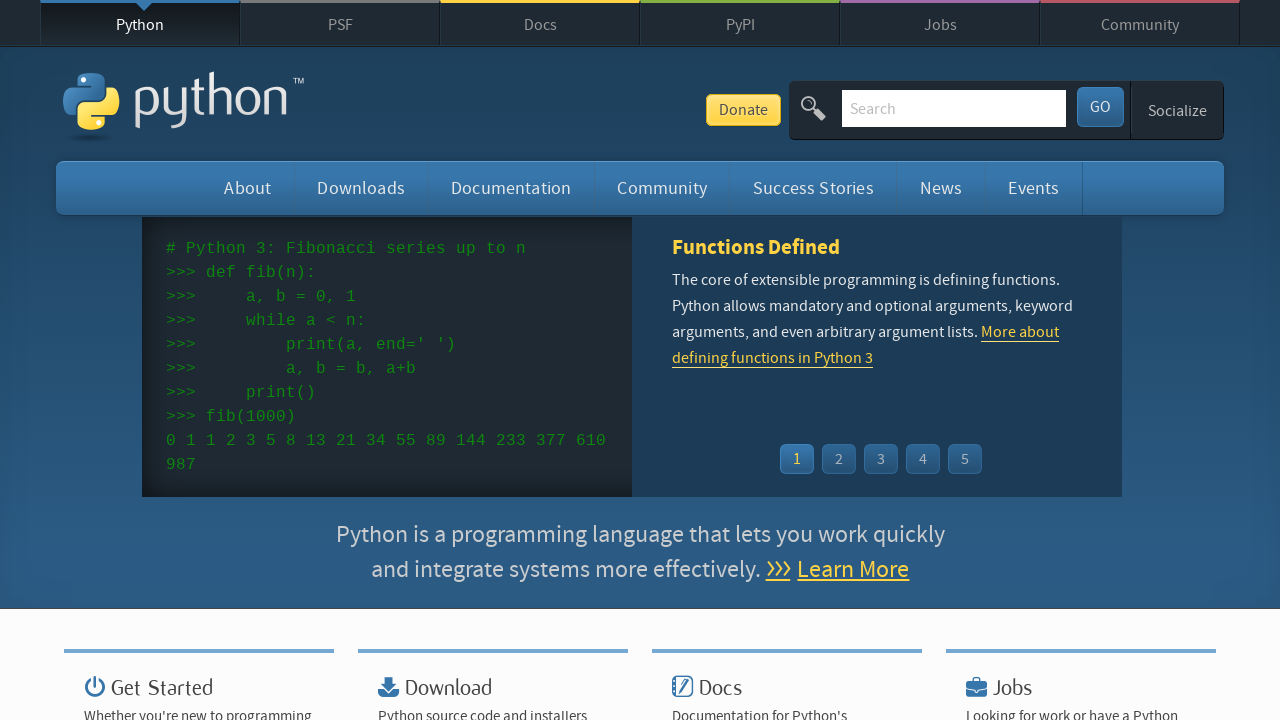

Filled search box with 'pycon' on input[name='q']
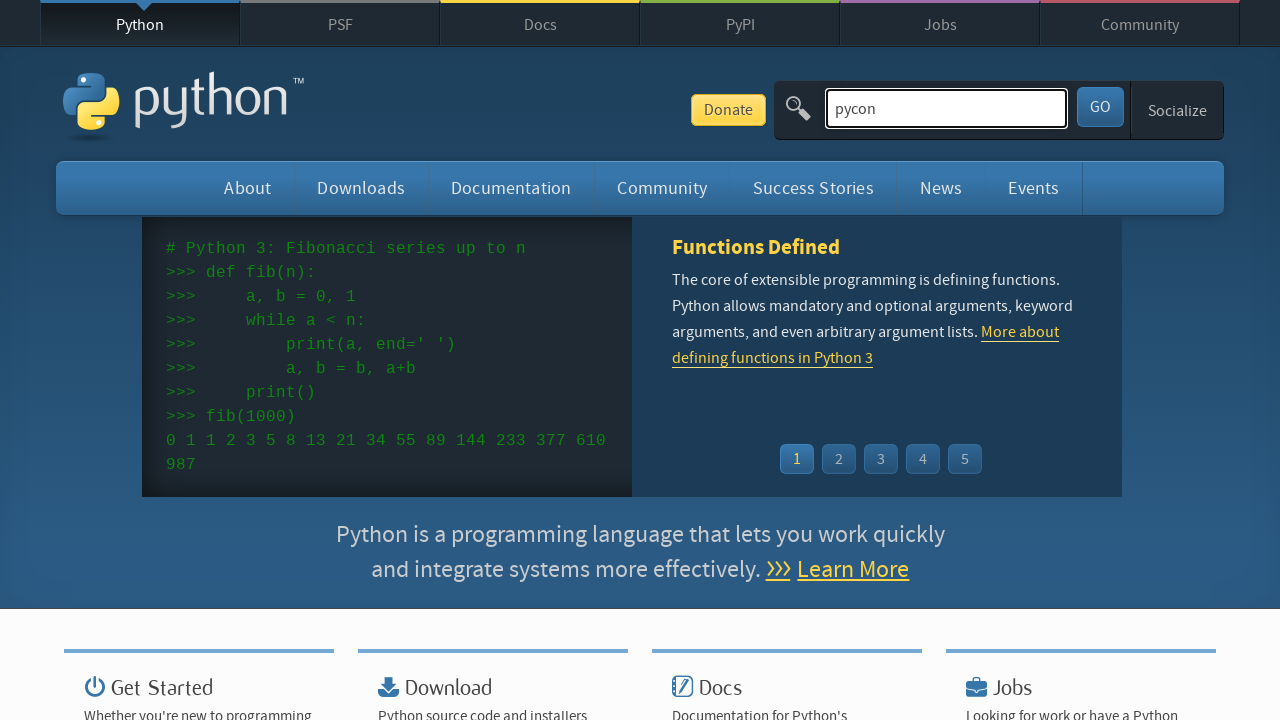

Pressed Enter to submit search on input[name='q']
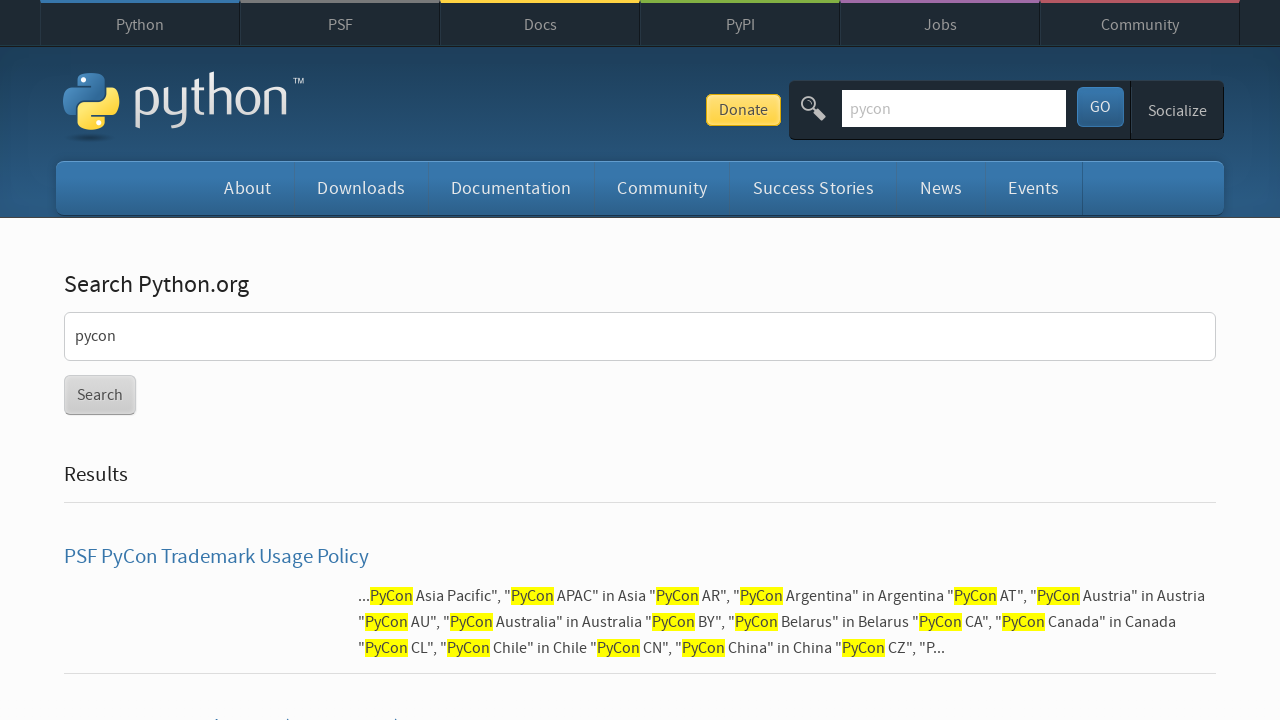

Waited for search results to load (networkidle)
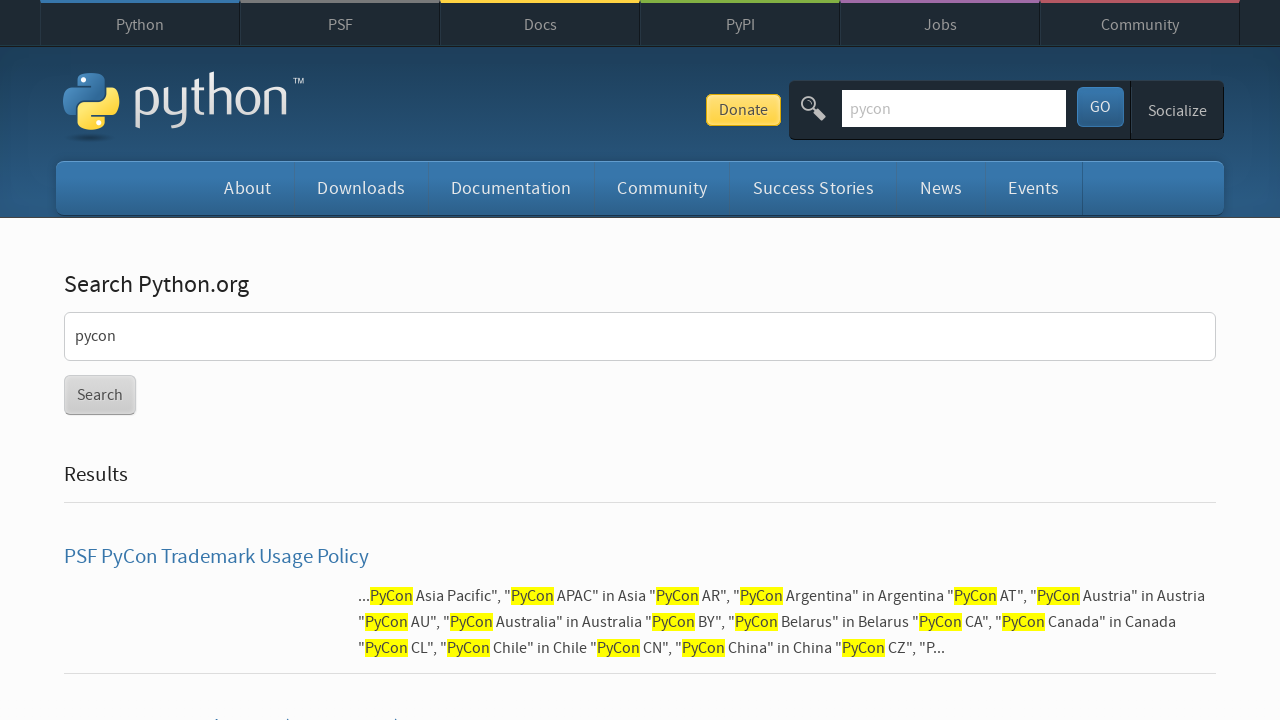

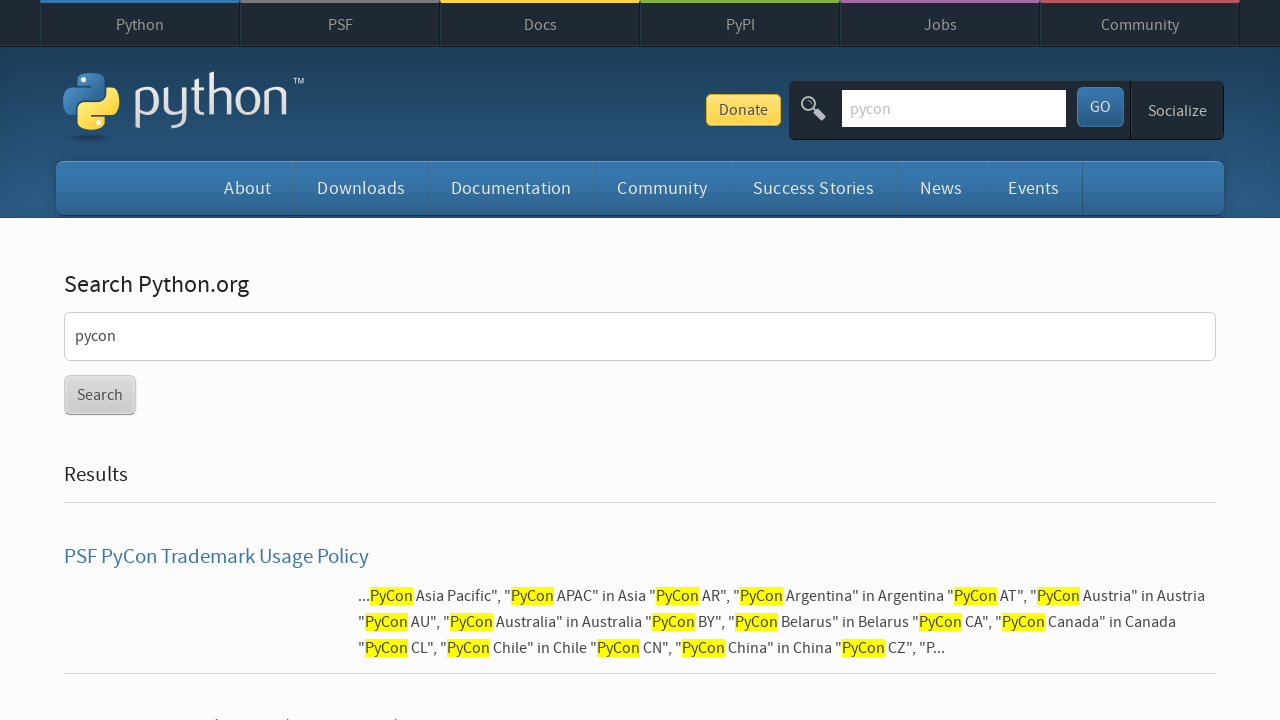